Navigates to Browse Languages and verifies that the page starting with numbers shows exactly 10 languages

Starting URL: http://www.99-bottles-of-beer.net/

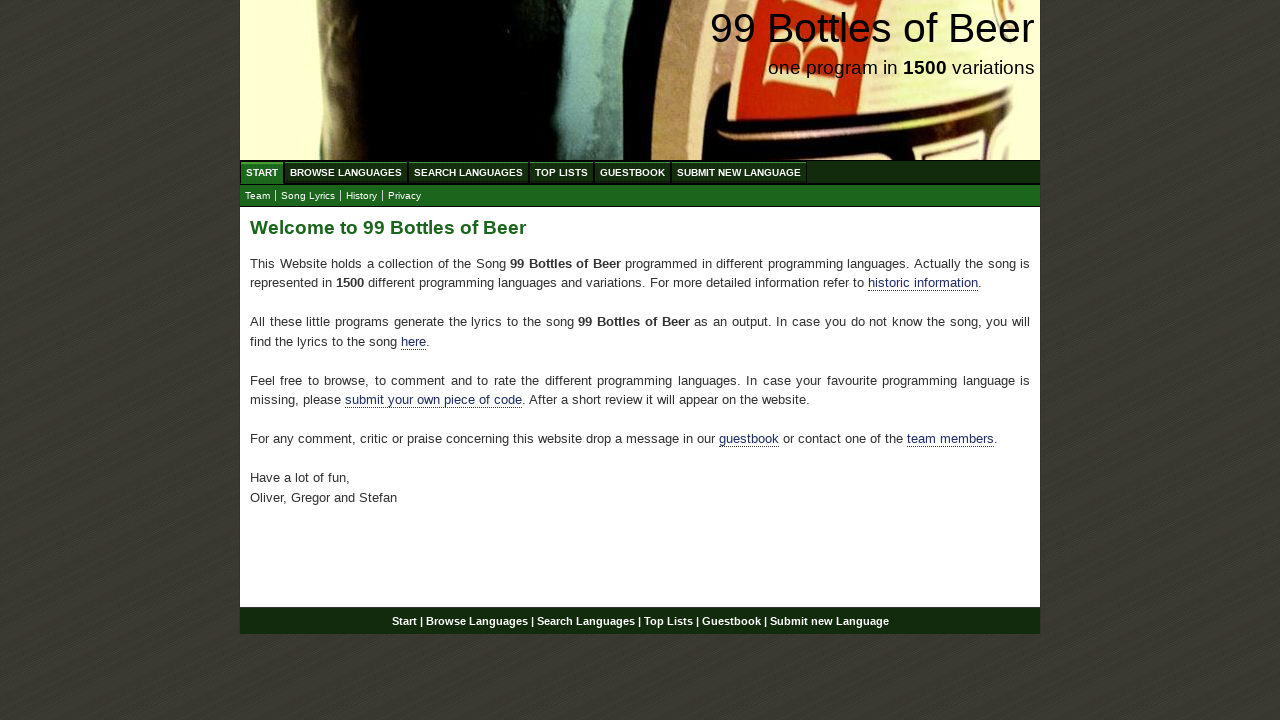

Clicked on Browse Languages menu at (346, 172) on xpath=//ul[@id='menu']/li/a[@href='/abc.html']
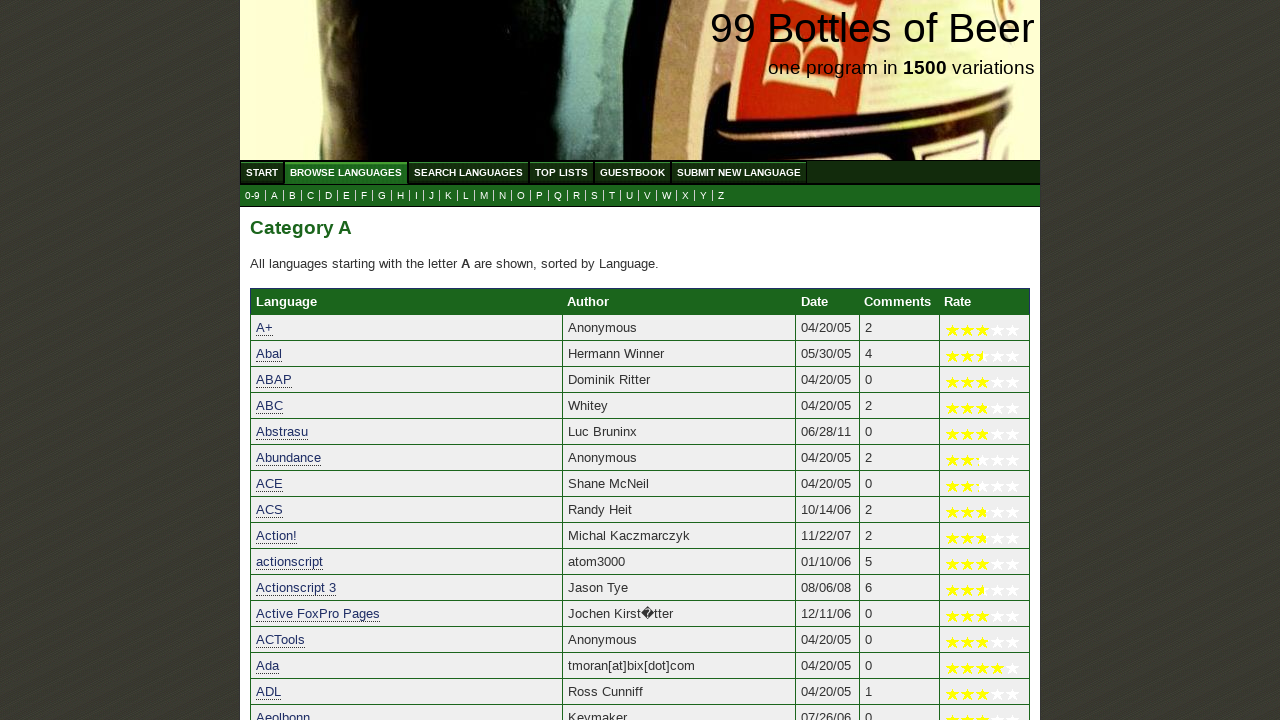

Clicked on 0-9 languages link at (252, 196) on xpath=//a[@href='0.html']
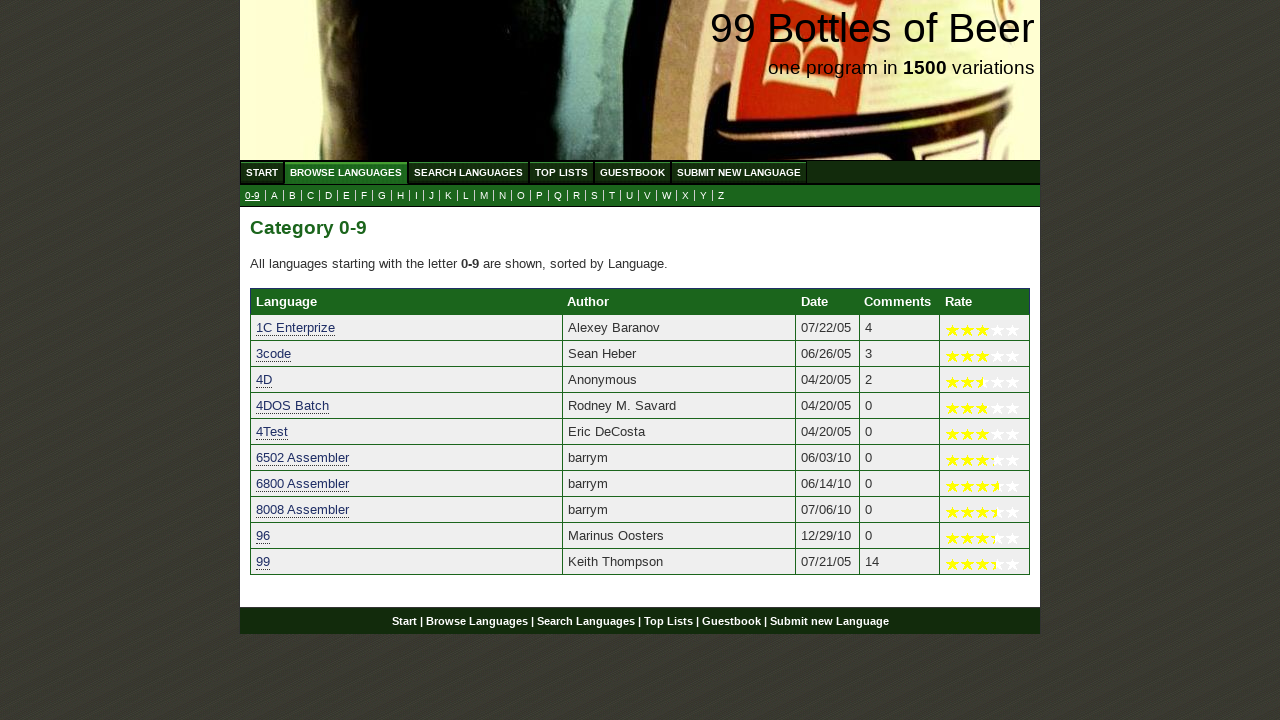

Language list loaded with languages starting with numbers
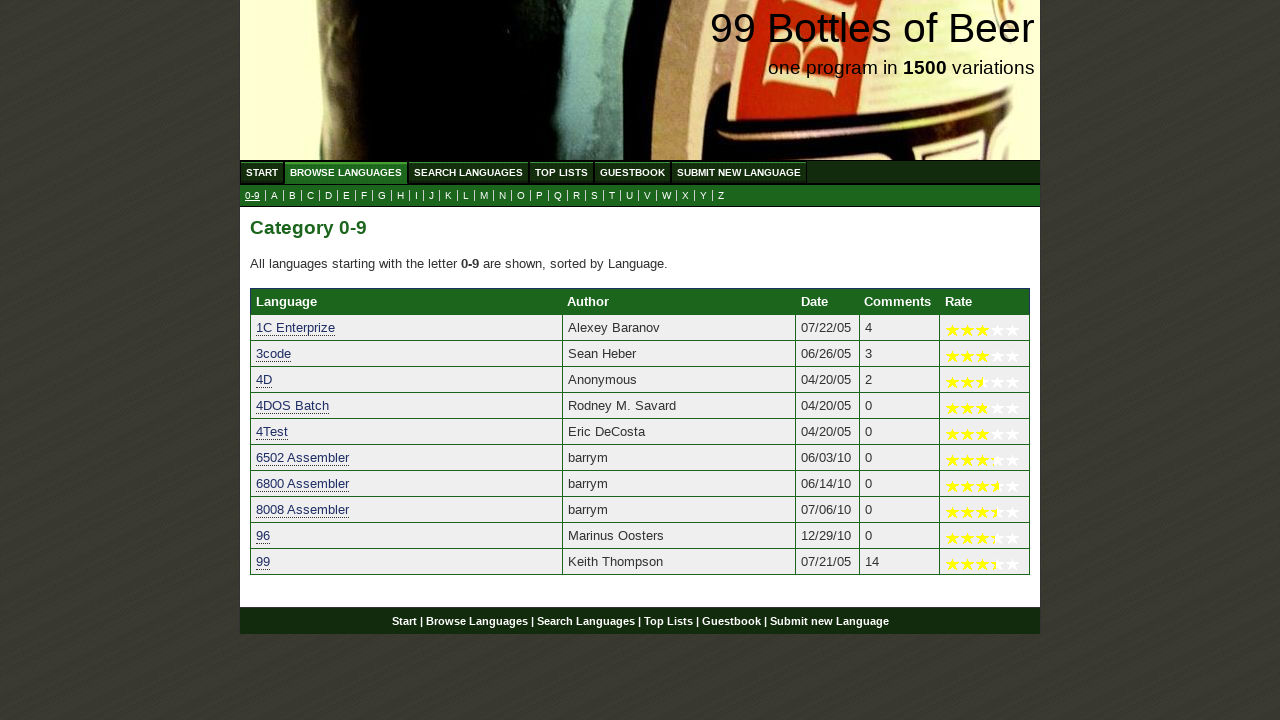

Verified that exactly 10 languages starting with numbers are displayed
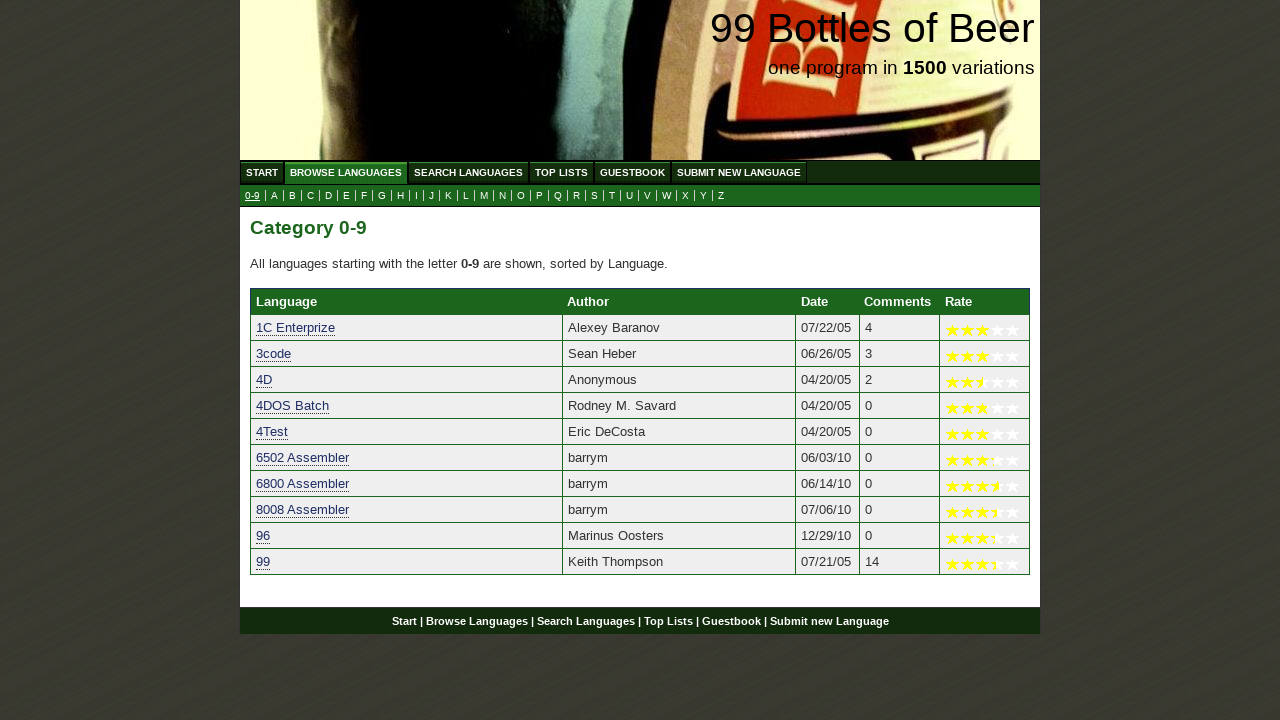

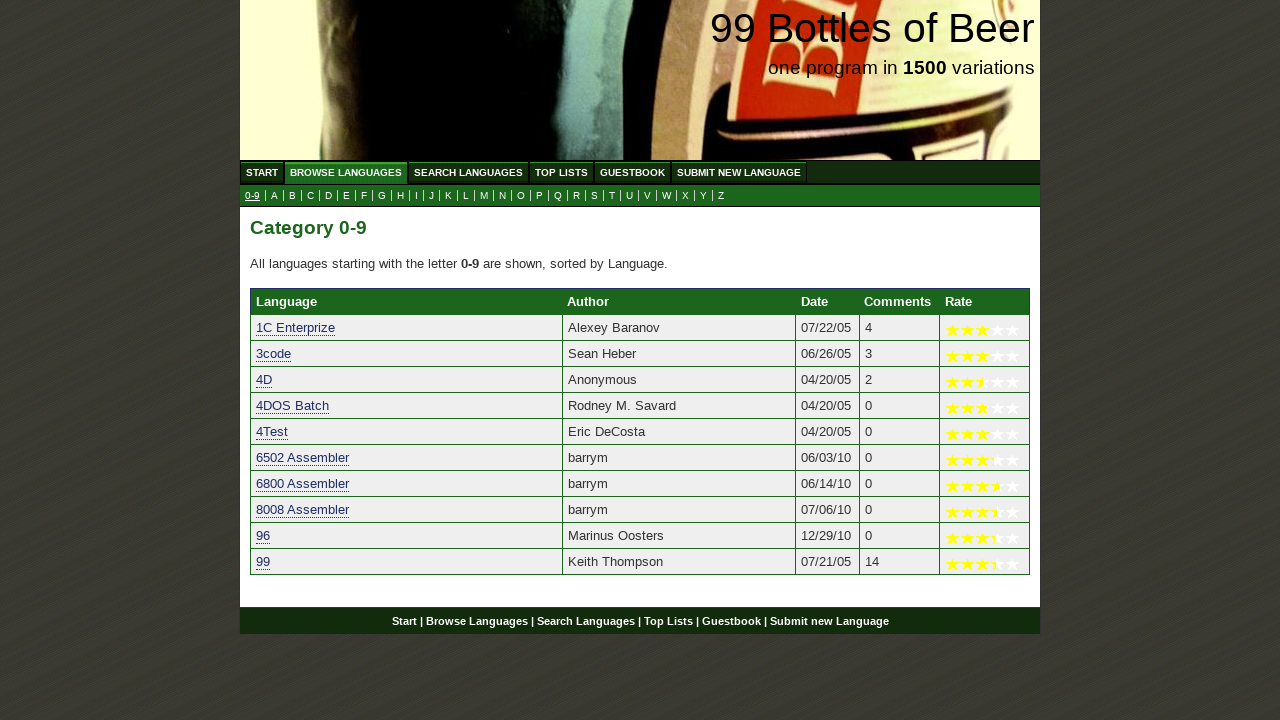